Tests Playwright auto-waiting behavior by clicking an AJAX button and verifying the success message appears after the asynchronous request completes

Starting URL: http://uitestingplayground.com/ajax

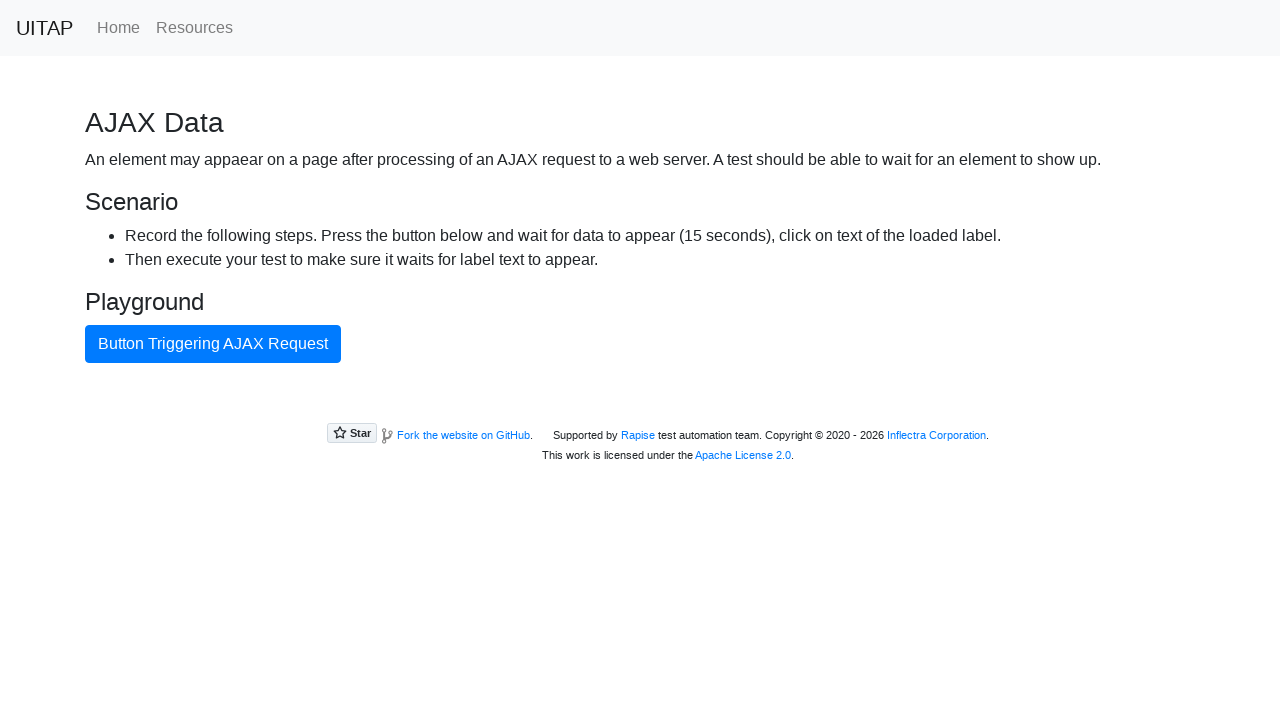

Clicked button triggering AJAX request at (213, 344) on internal:text="Button Triggering AJAX Request"i
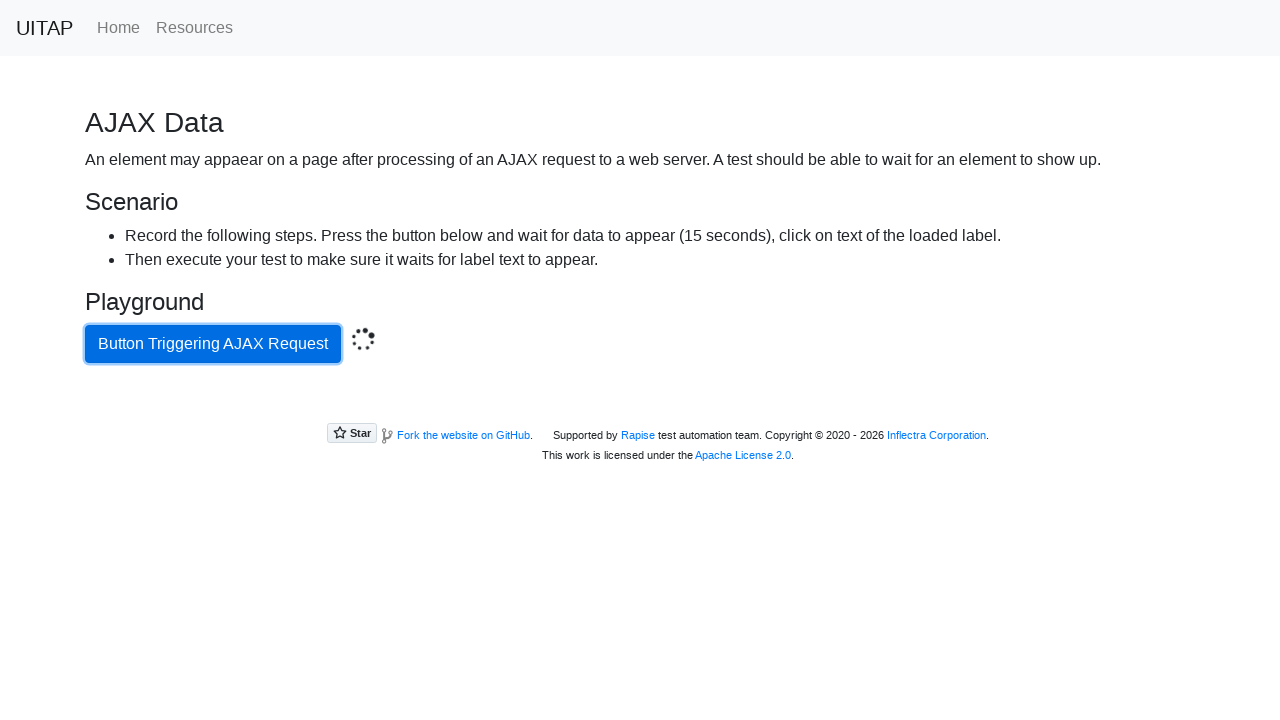

Success message element attached to DOM after AJAX request completed
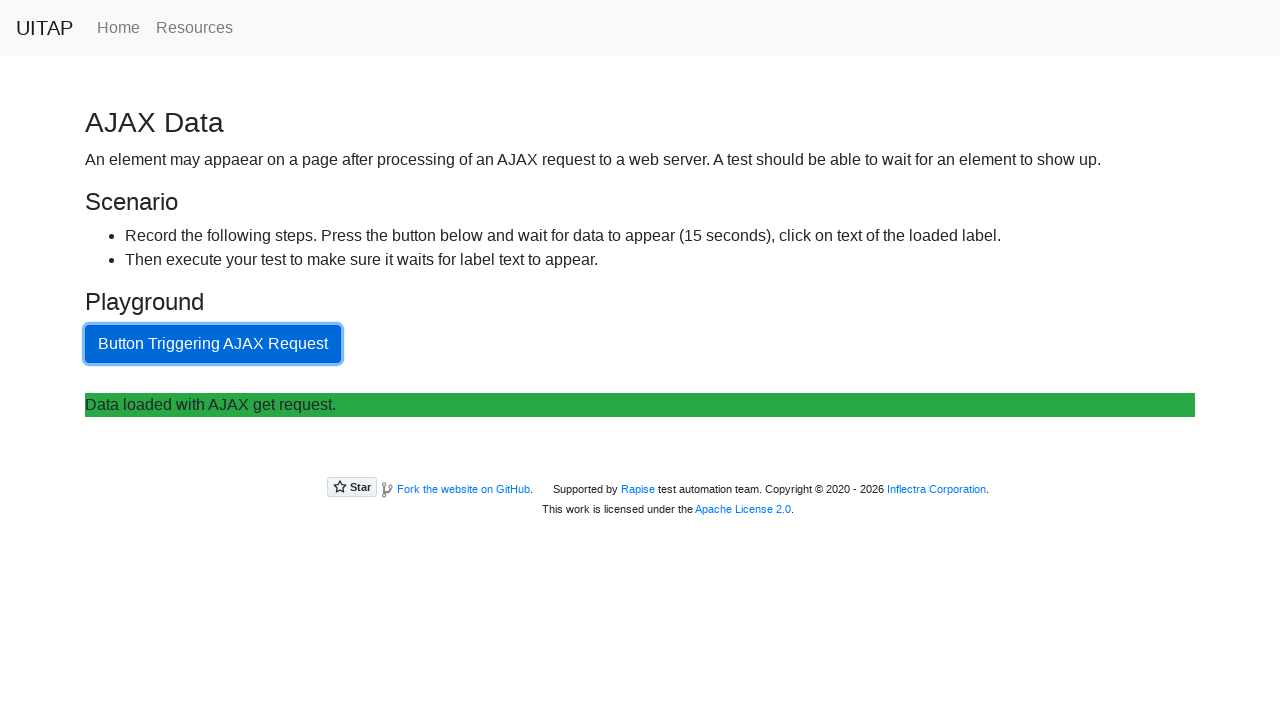

Retrieved text content from success message element
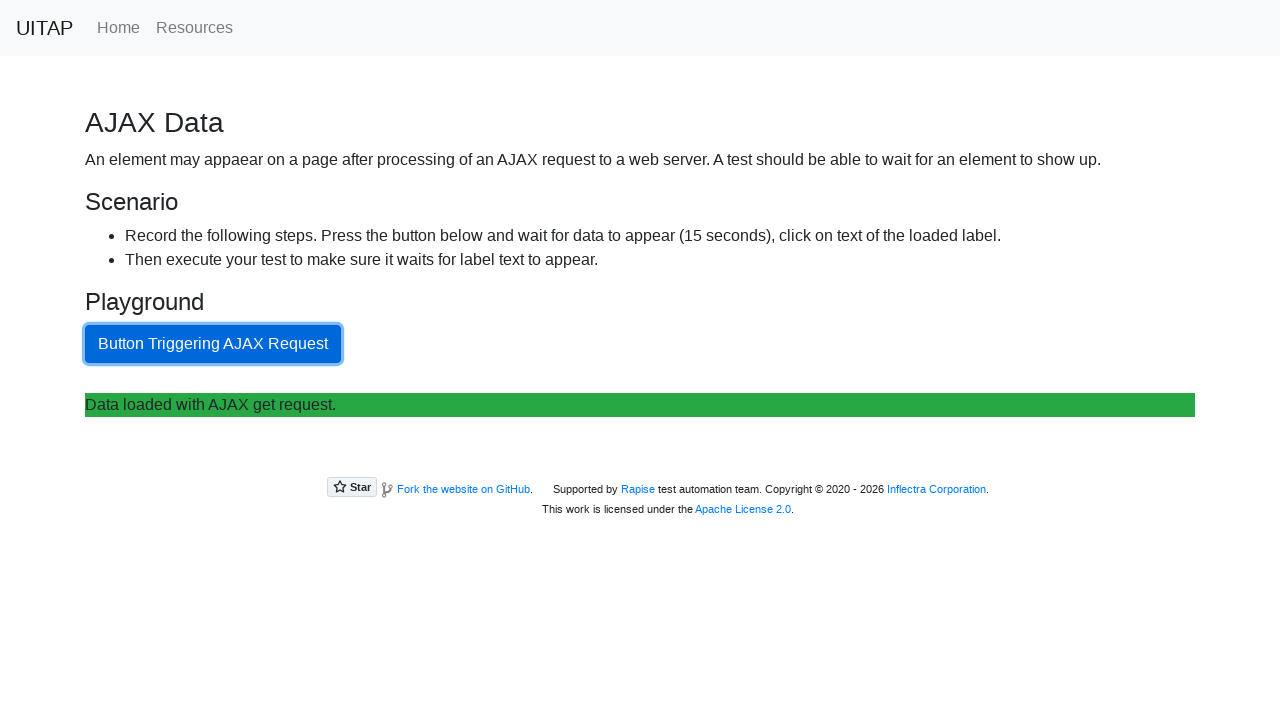

Verified success message contains expected text 'Data loaded with AJAX get request.'
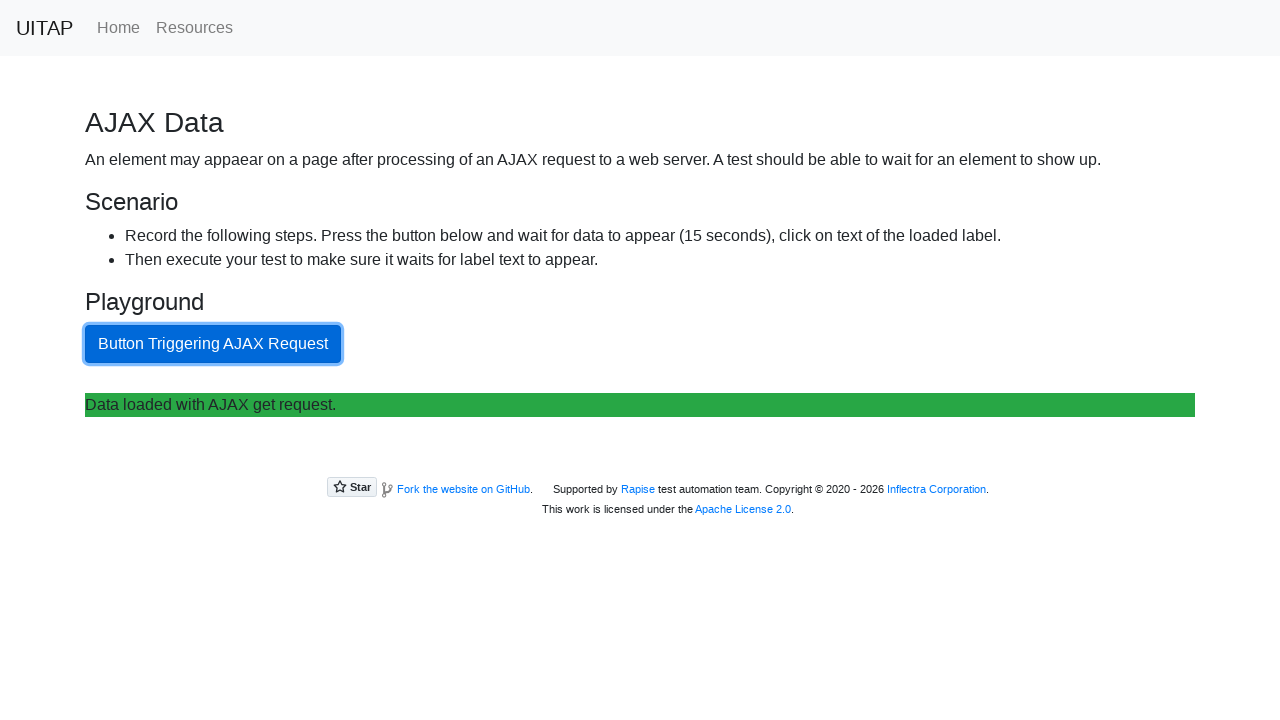

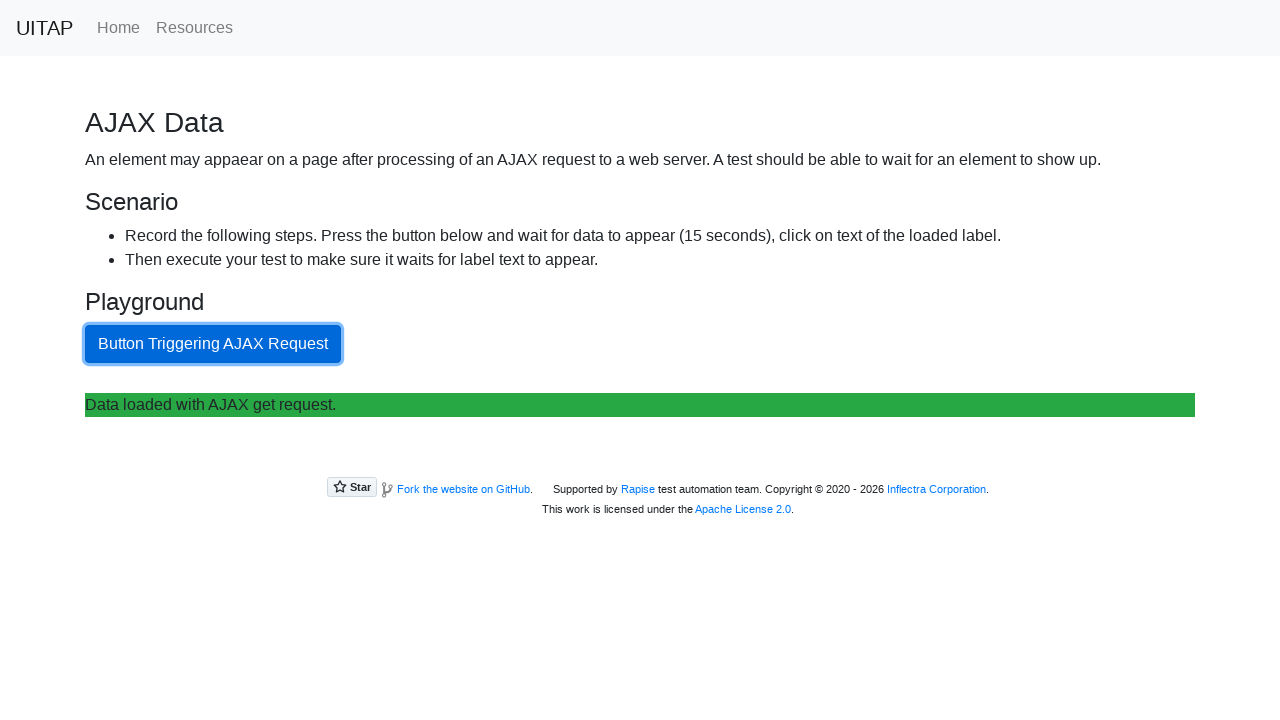